Tests synchronization behaviors by clicking buttons that reveal hidden elements and waiting for them to appear

Starting URL: https://dgotlieb.github.io/Selenium/synchronization.html

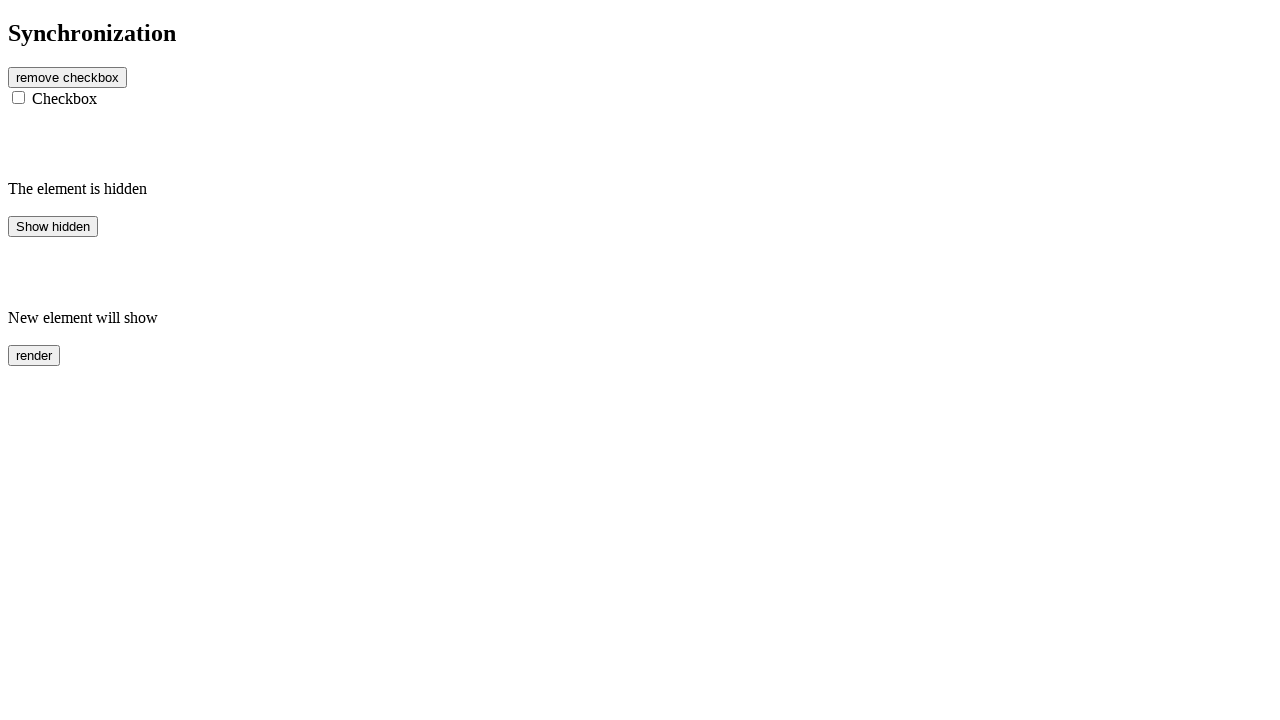

Clicked button to start synchronization test at (68, 77) on #btn
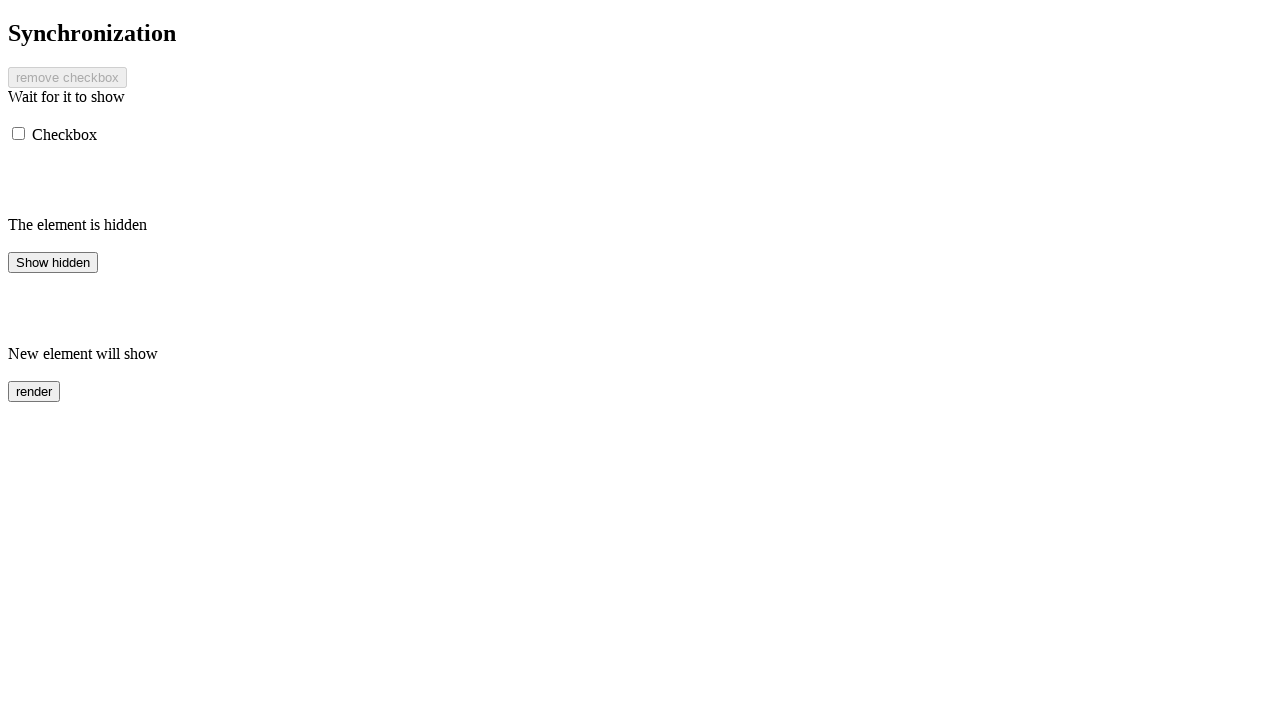

Waited 20 seconds for element to appear
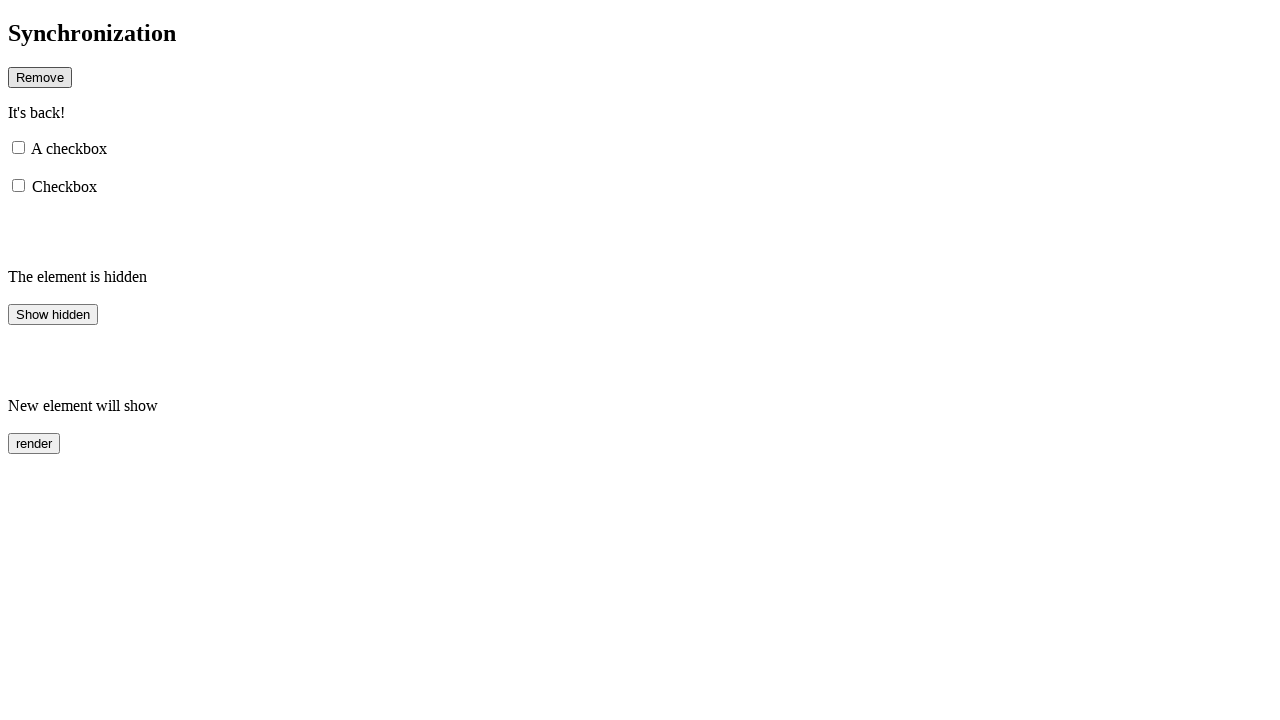

Clicked show hidden button at (53, 314) on #hidden
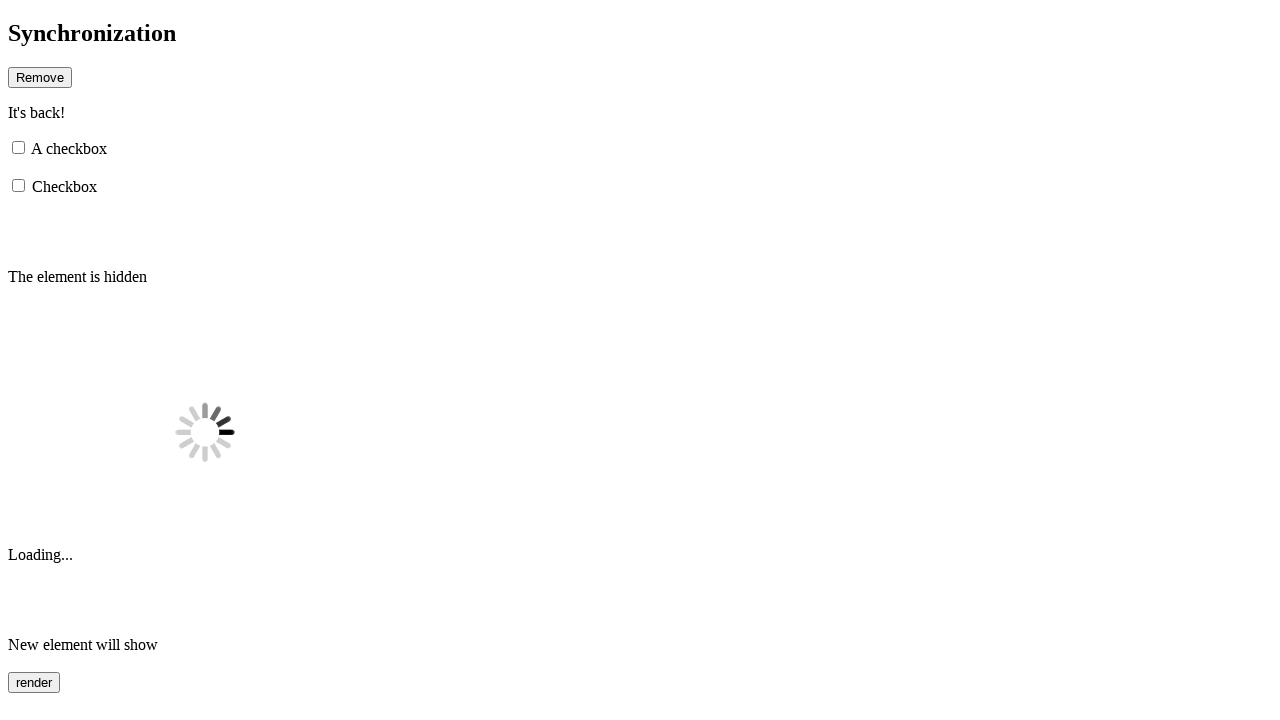

Waited 10 seconds for hidden element to appear
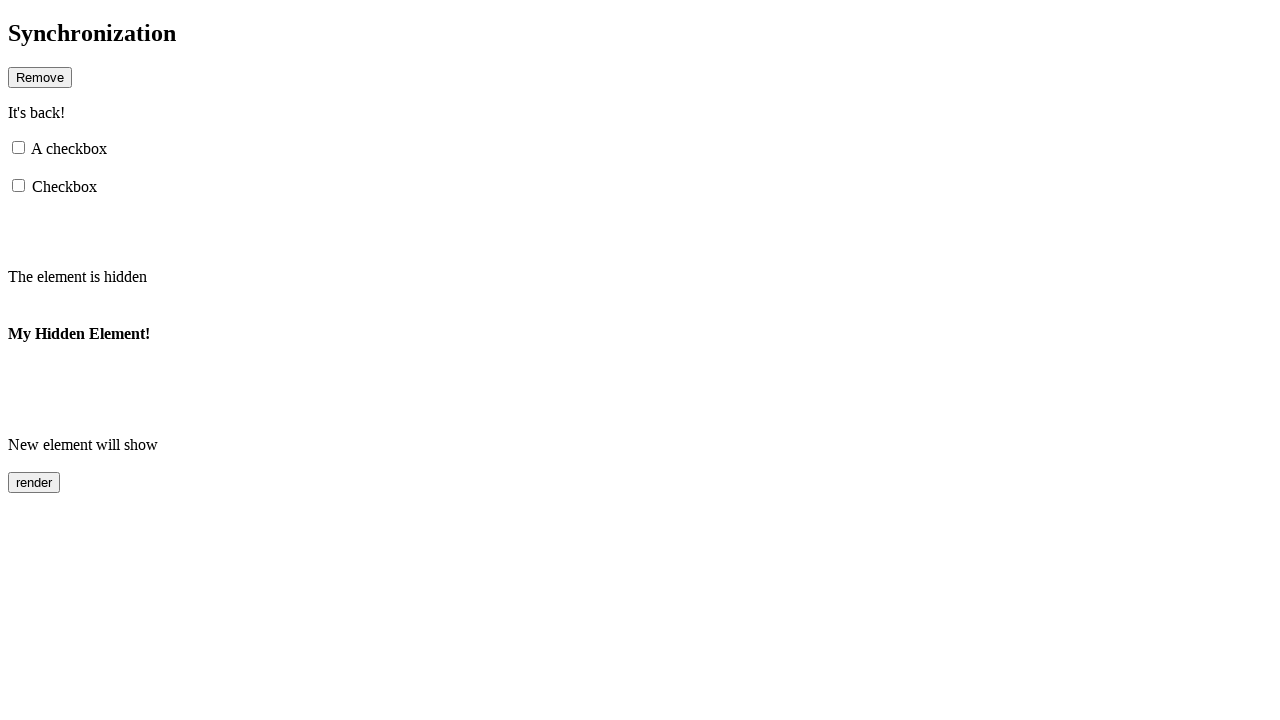

Clicked finish1 element at (640, 334) on #finish1
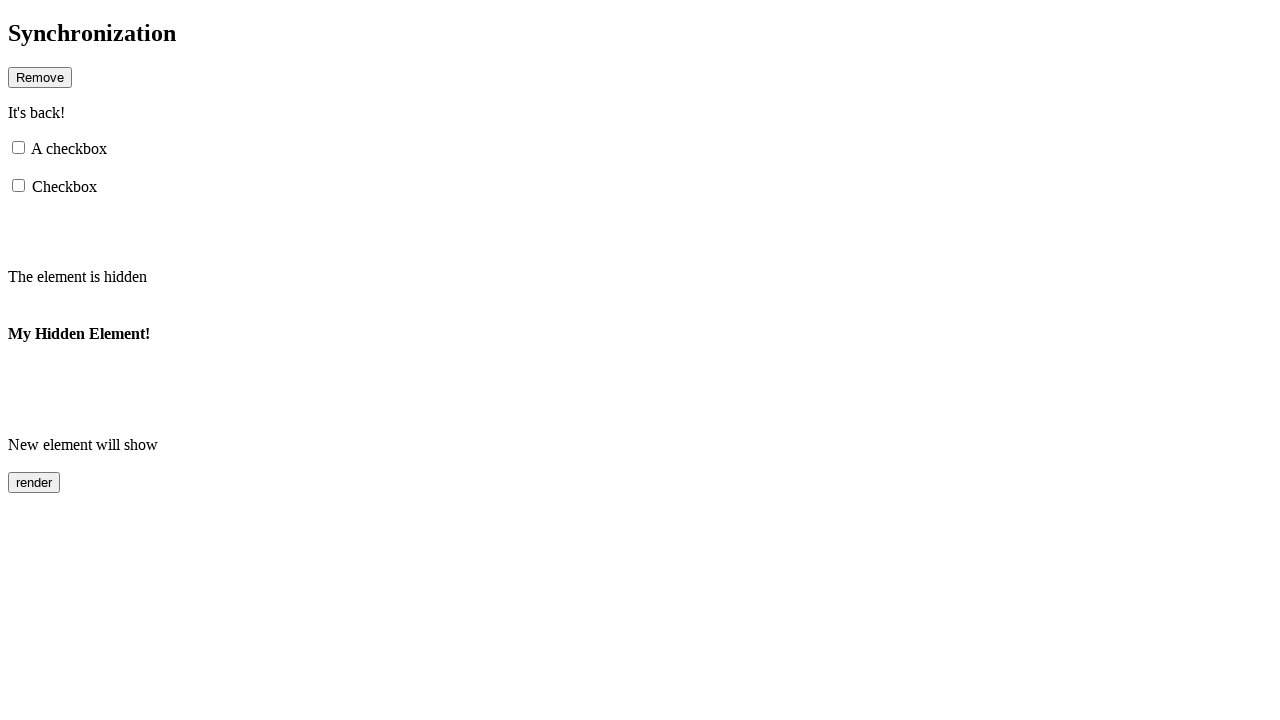

Retrieved and printed text content from finish1 element
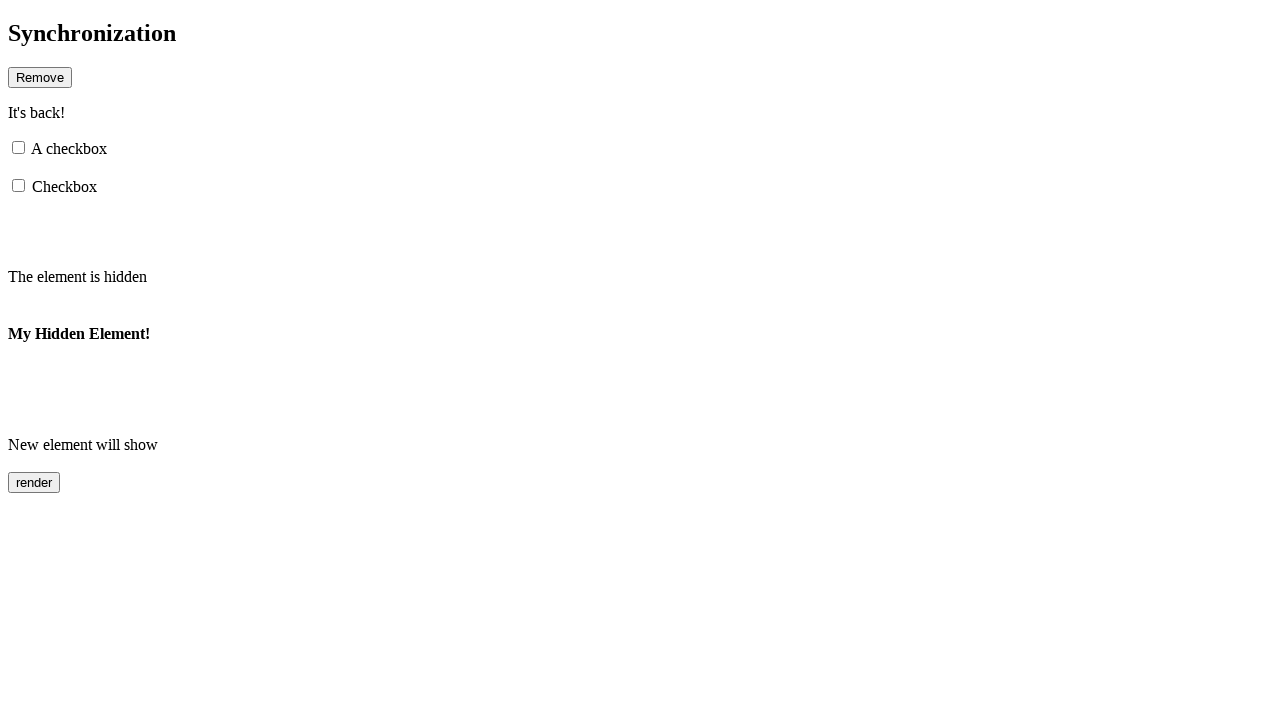

Clicked rendered button at (34, 483) on #rendered
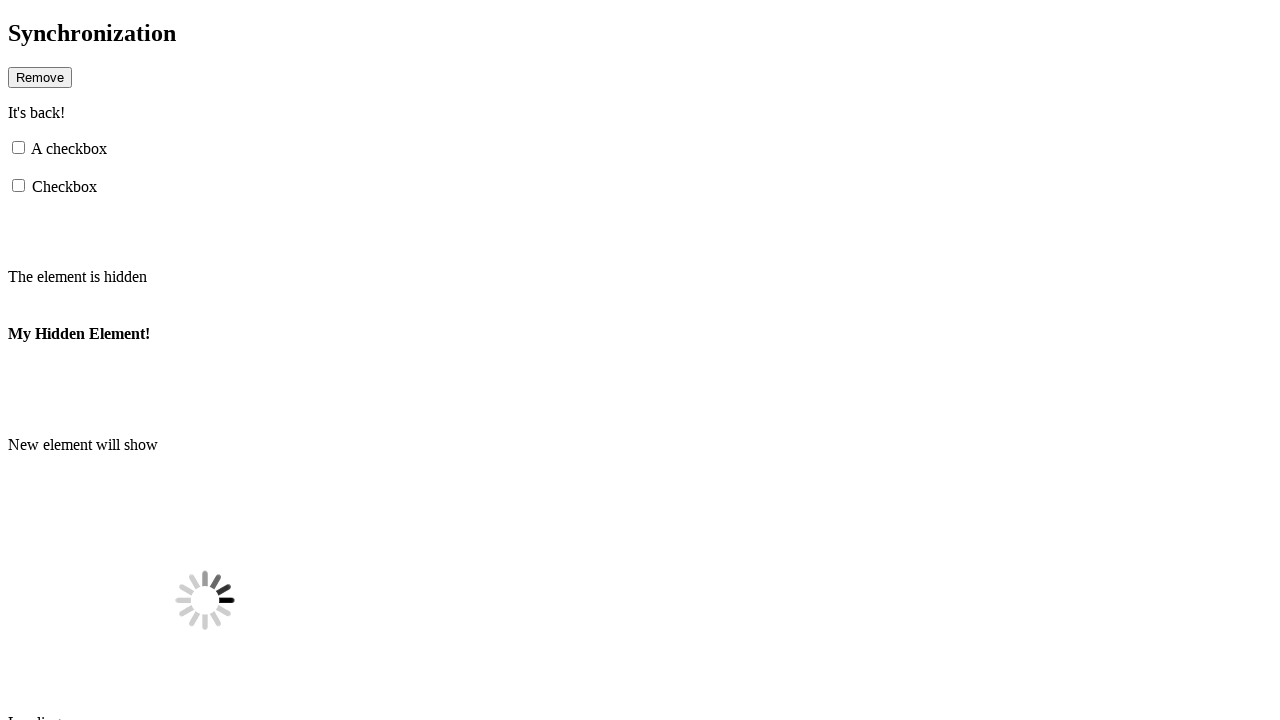

Waited for finish2 element to become visible
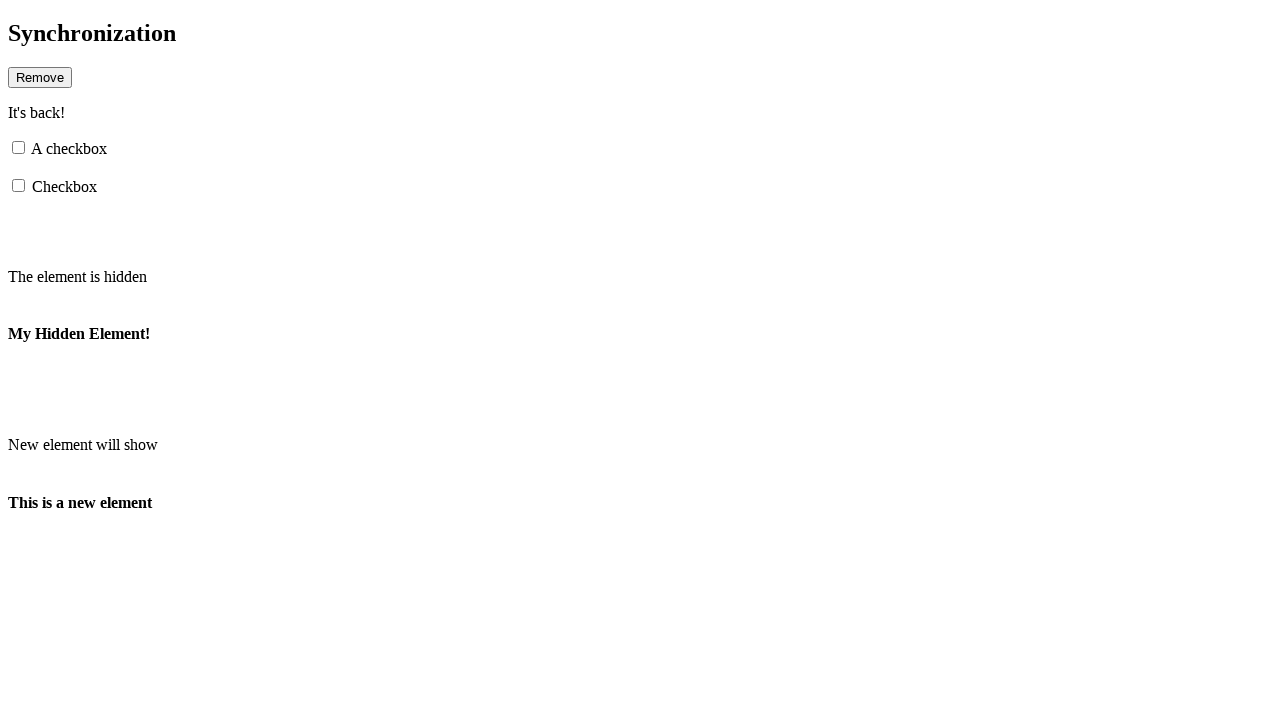

Retrieved text content from finish2 element
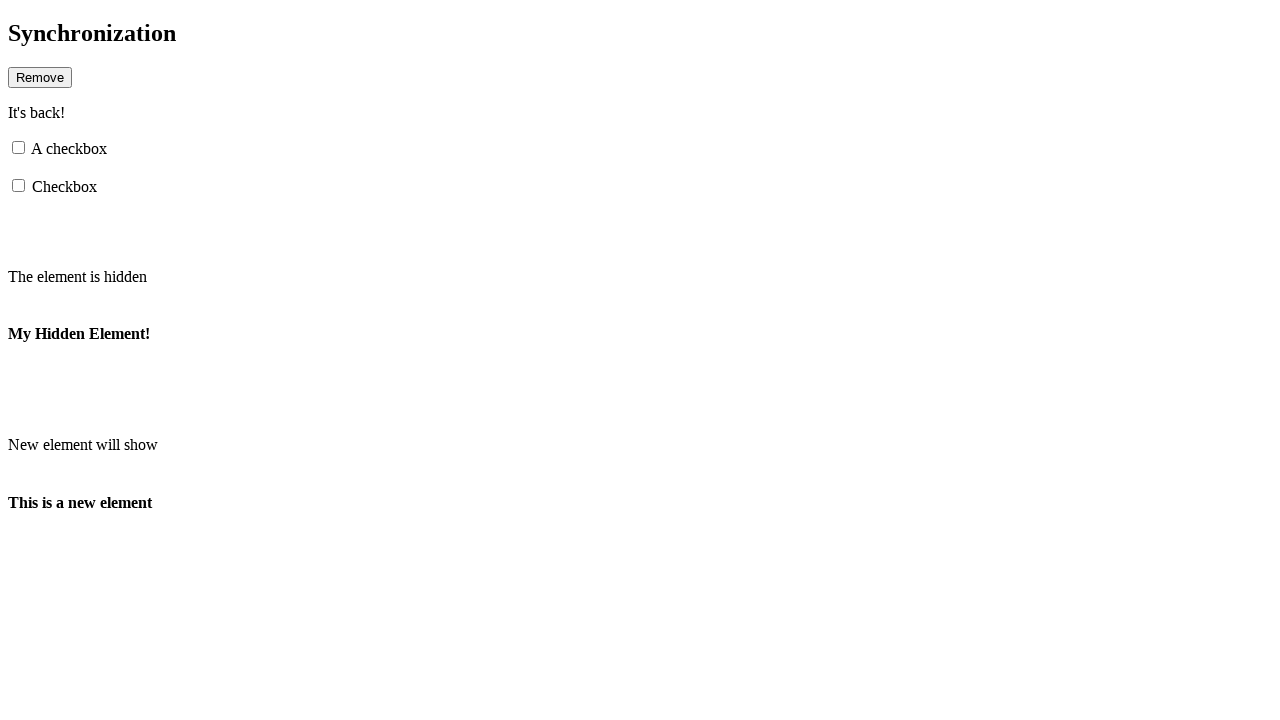

Printed text content from finish2 element
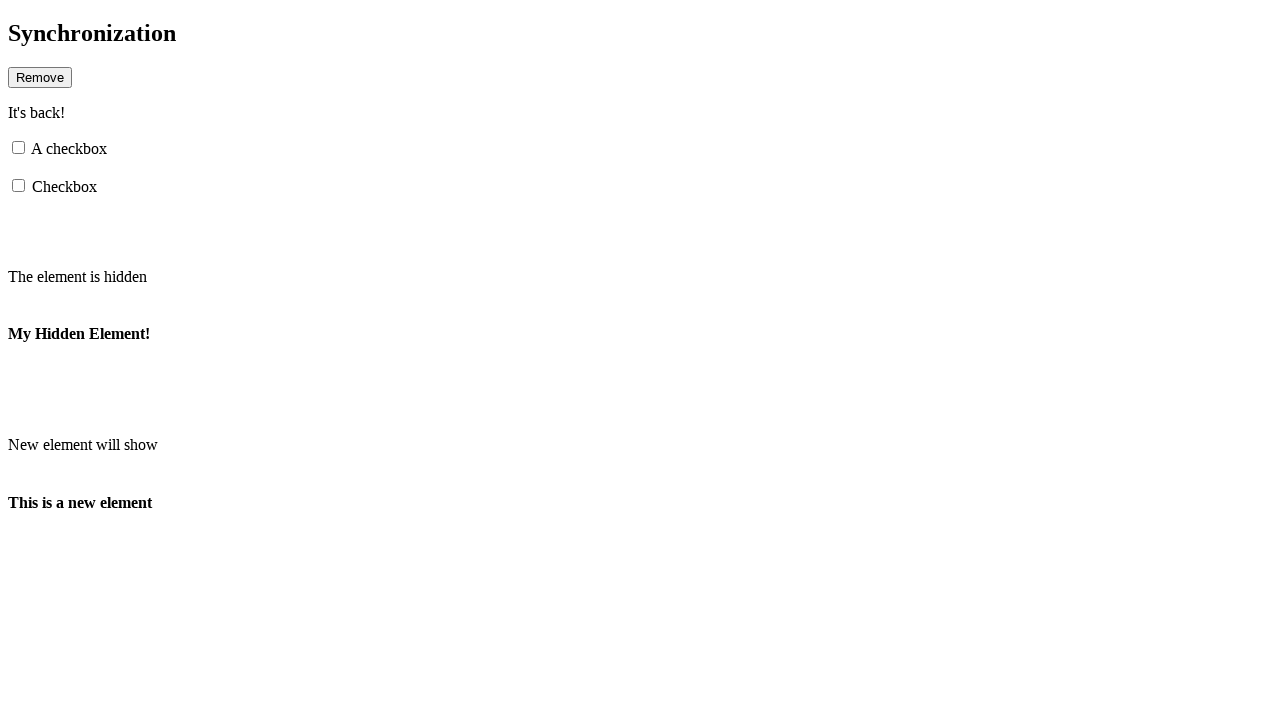

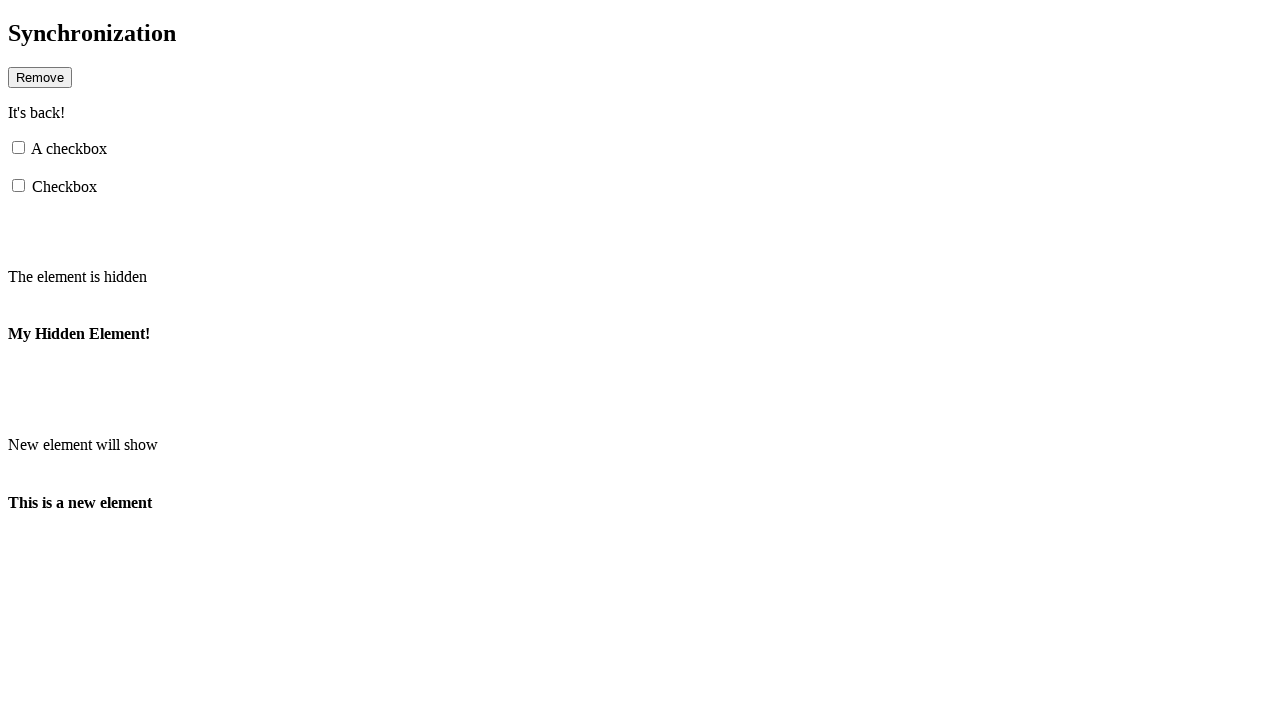